Tests a more resilient approach to switching between multiple browser windows by storing window references before and after opening a new window

Starting URL: http://the-internet.herokuapp.com/windows

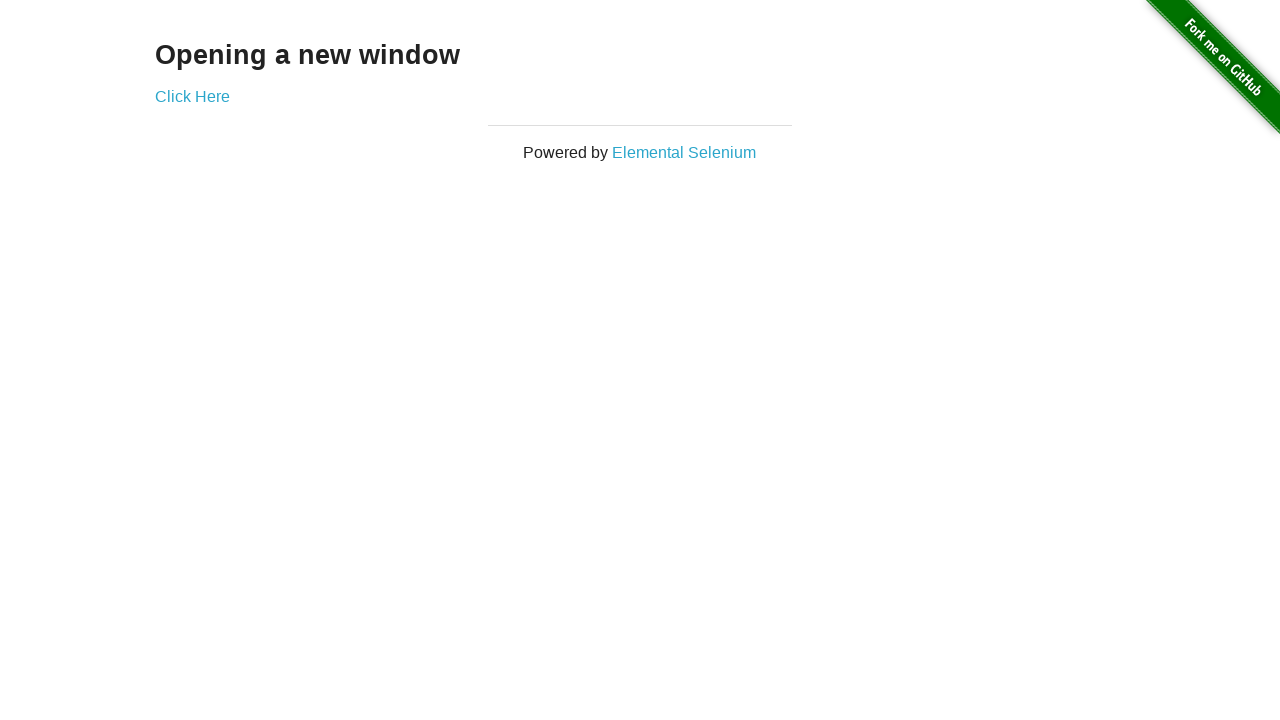

Stored reference to the first window/page
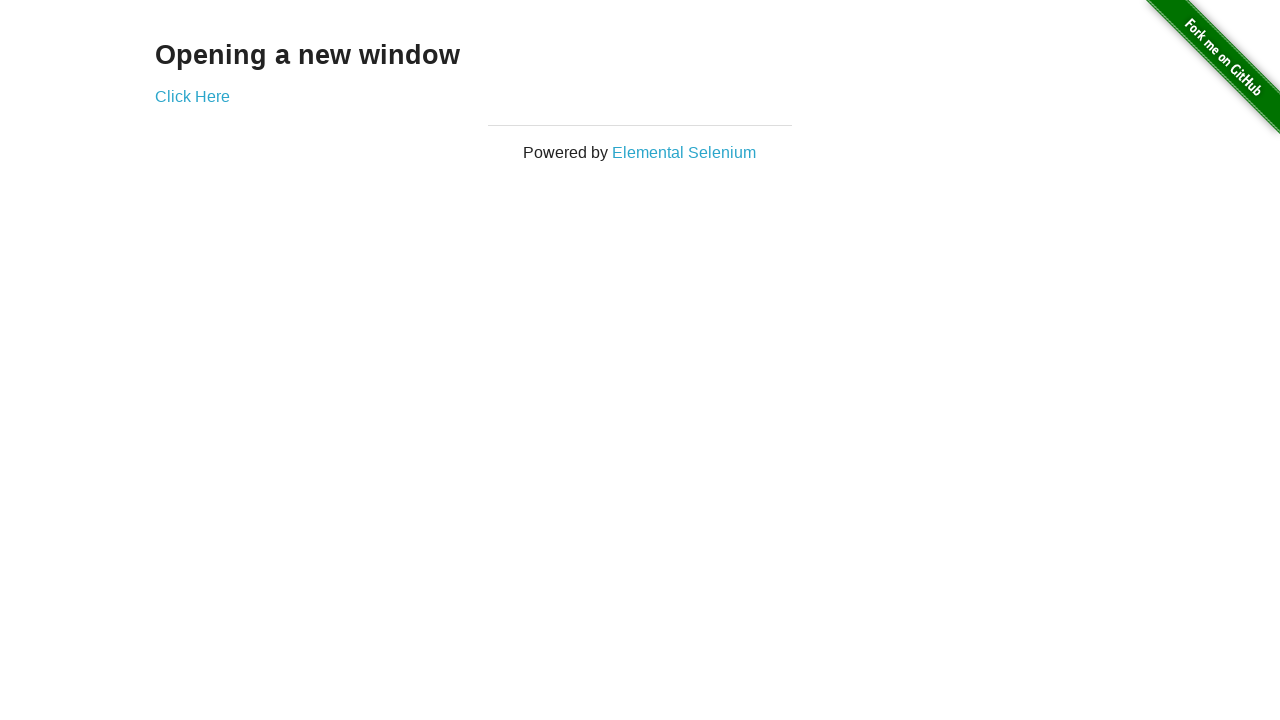

Clicked link that opens a new window at (192, 96) on .example a
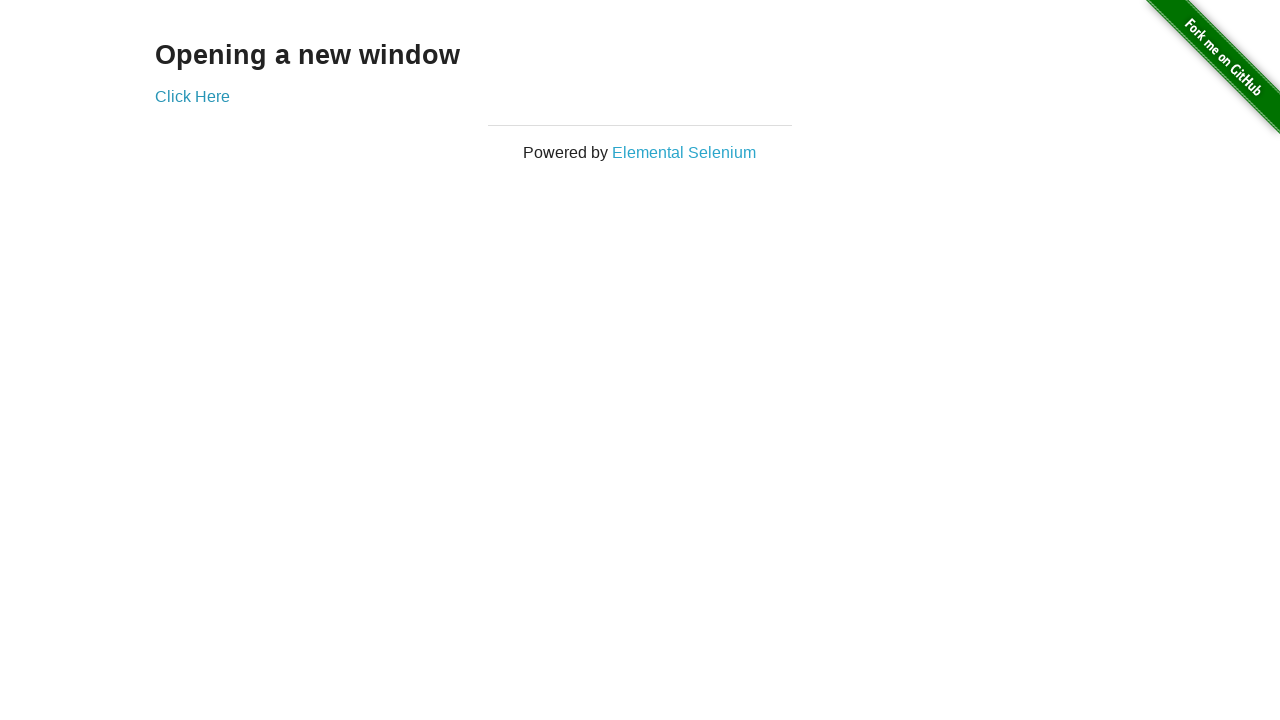

Captured reference to the new window
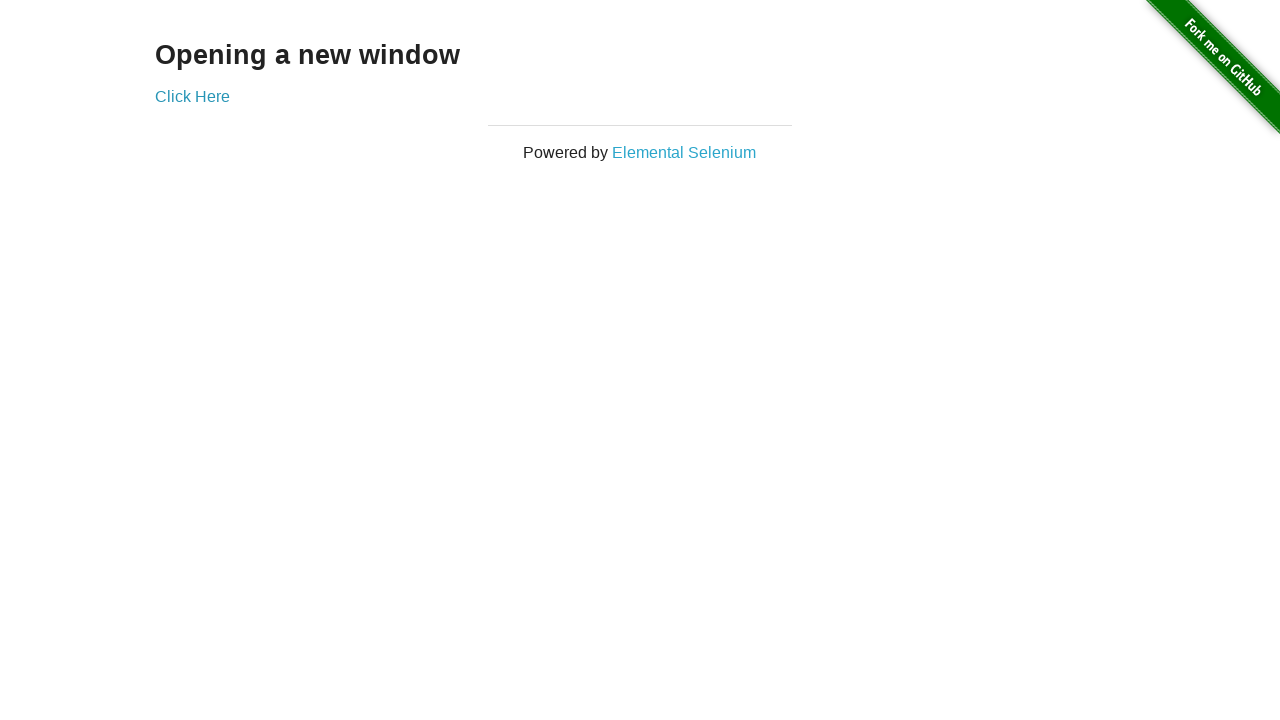

Brought first window to front
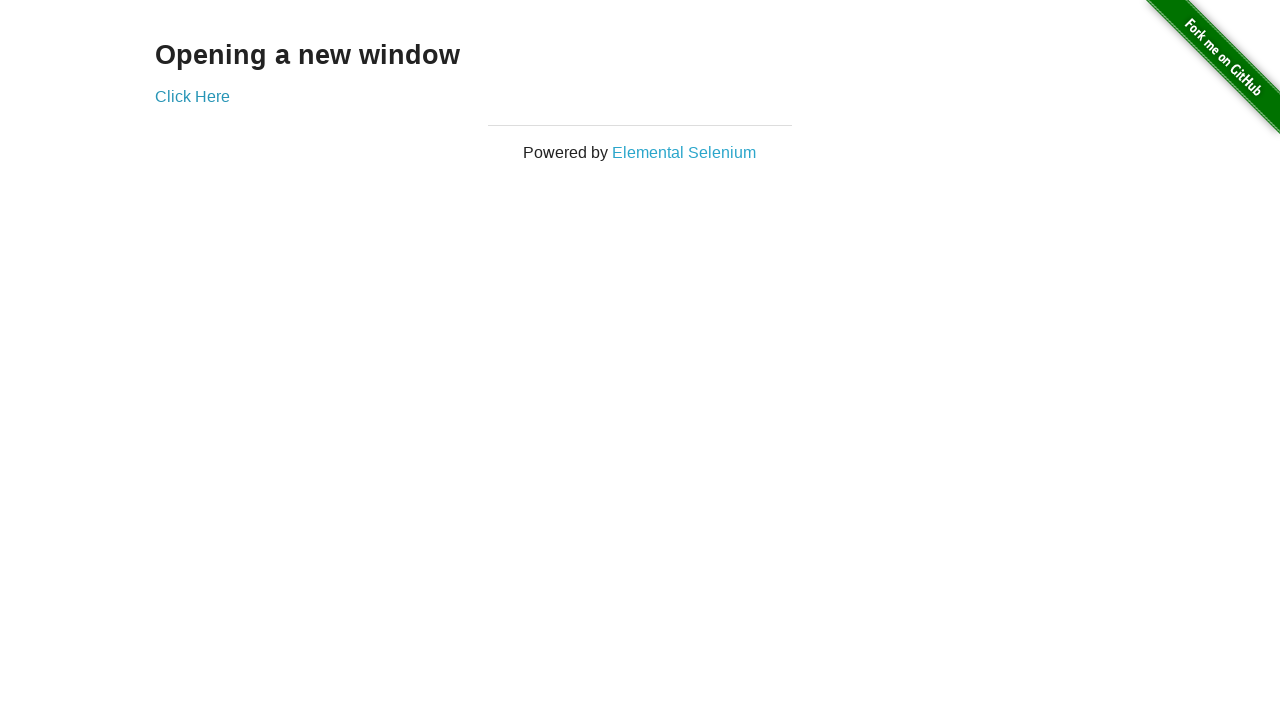

Verified first window title is not 'New Window'
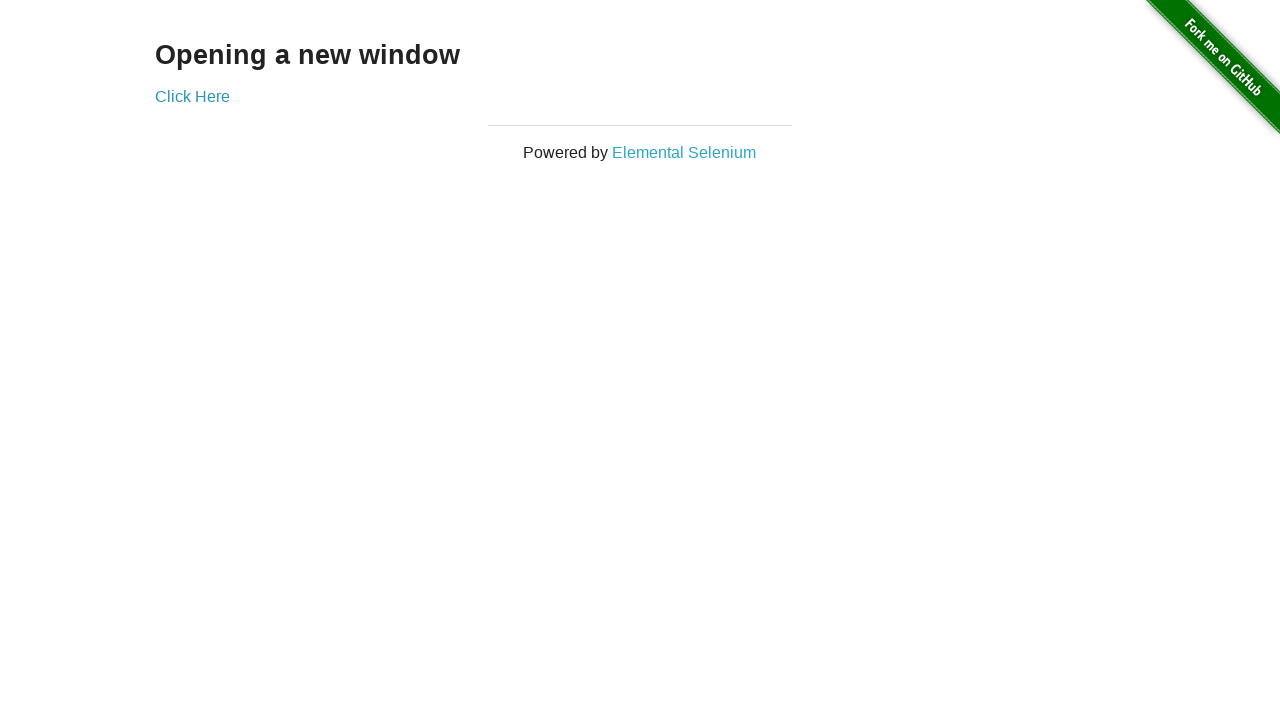

Brought new window to front
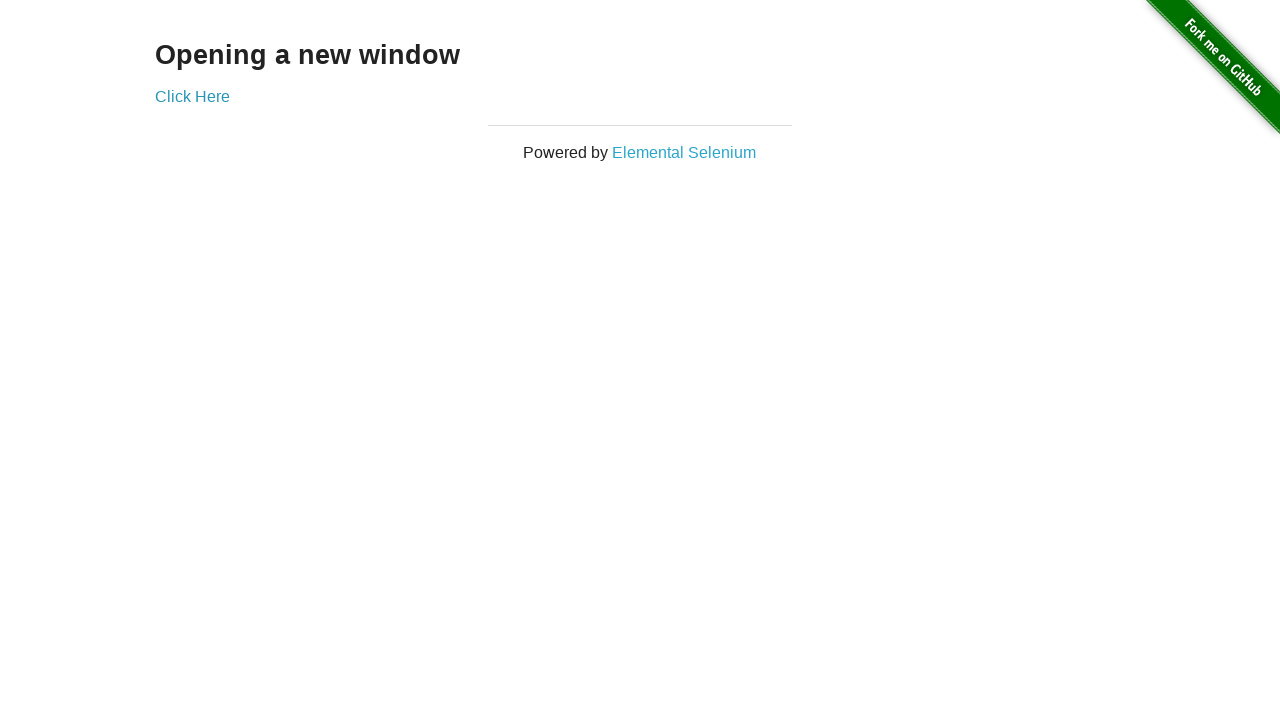

New window page load completed
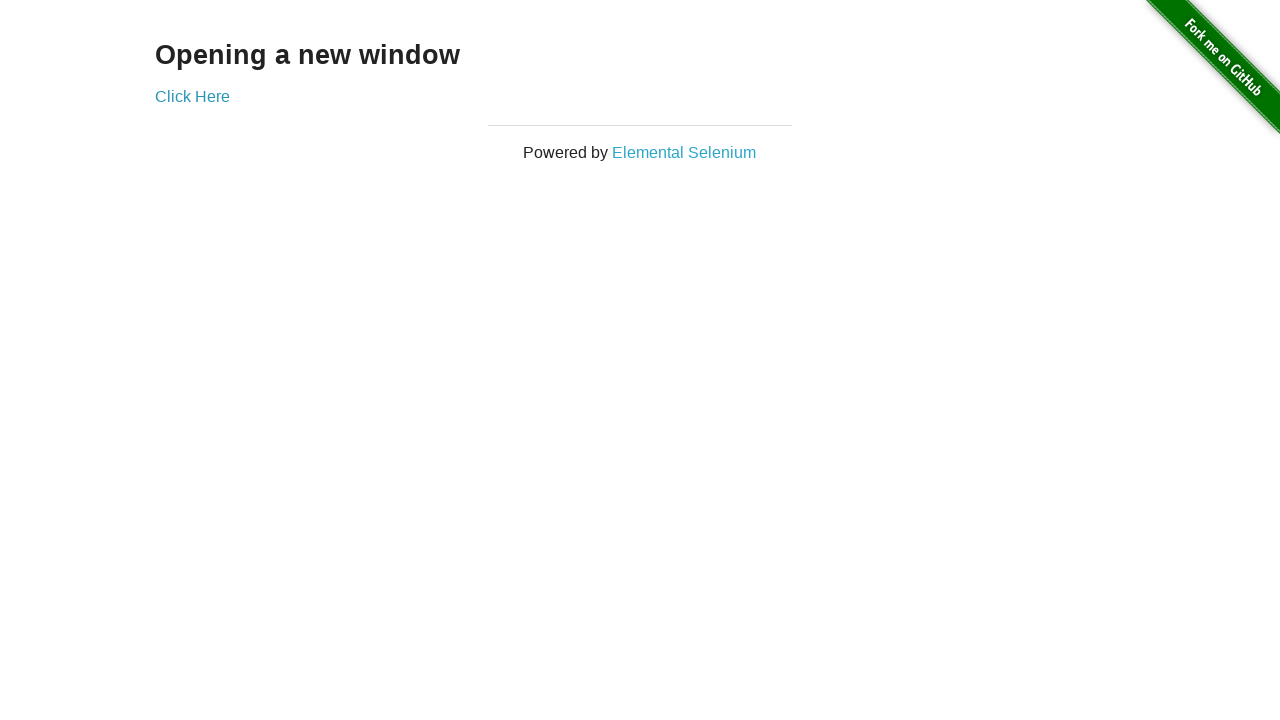

Verified new window title is 'New Window'
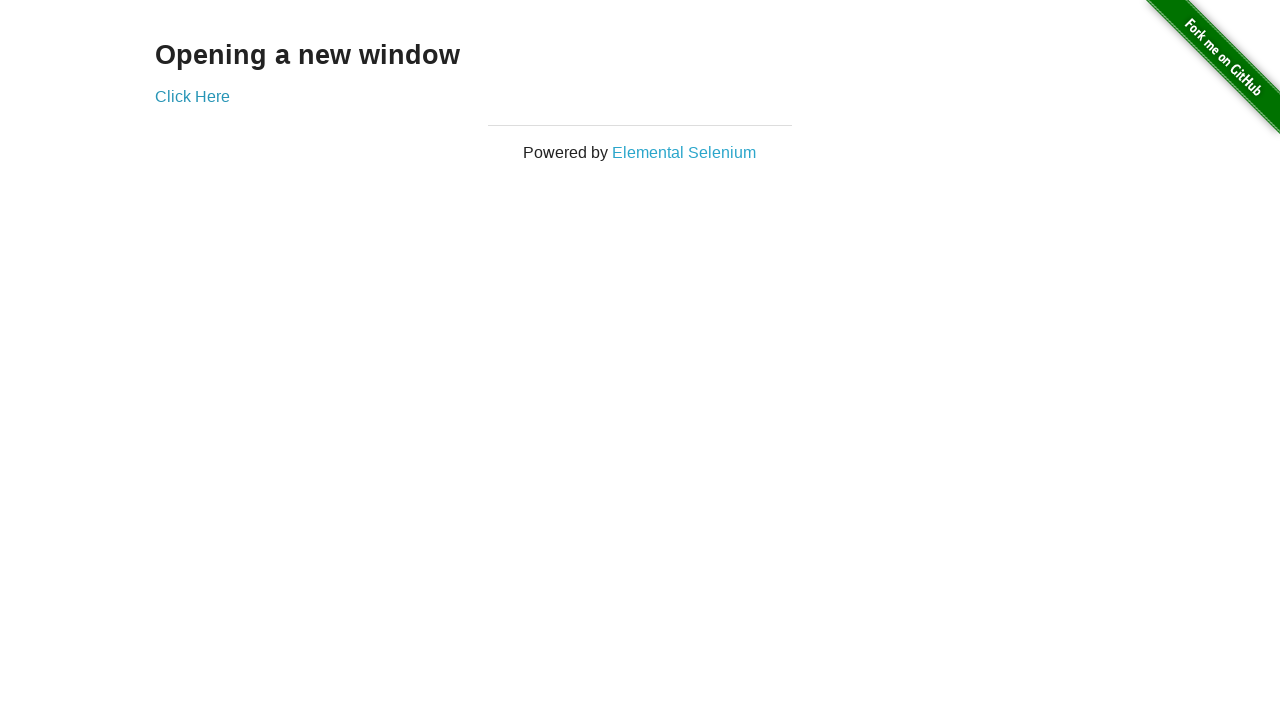

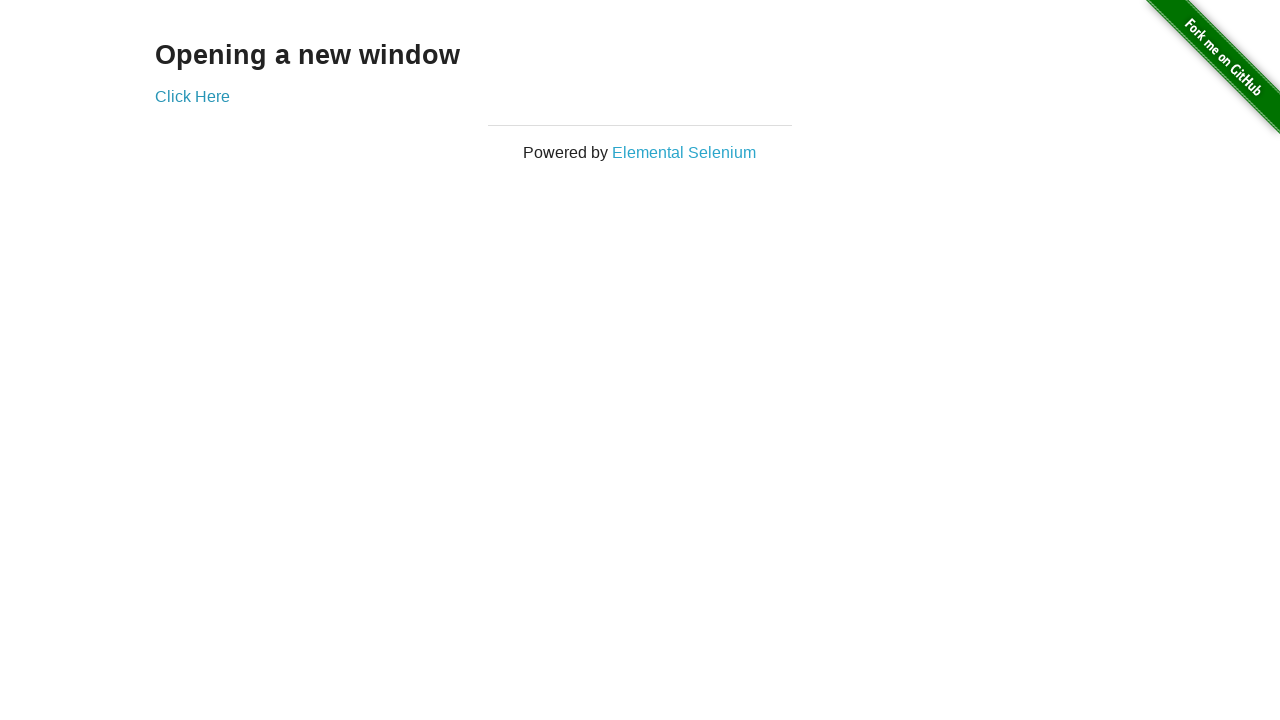